Tests dynamic loading by clicking start button and waiting for element to exist

Starting URL: https://the-internet.herokuapp.com/dynamic_loading/1

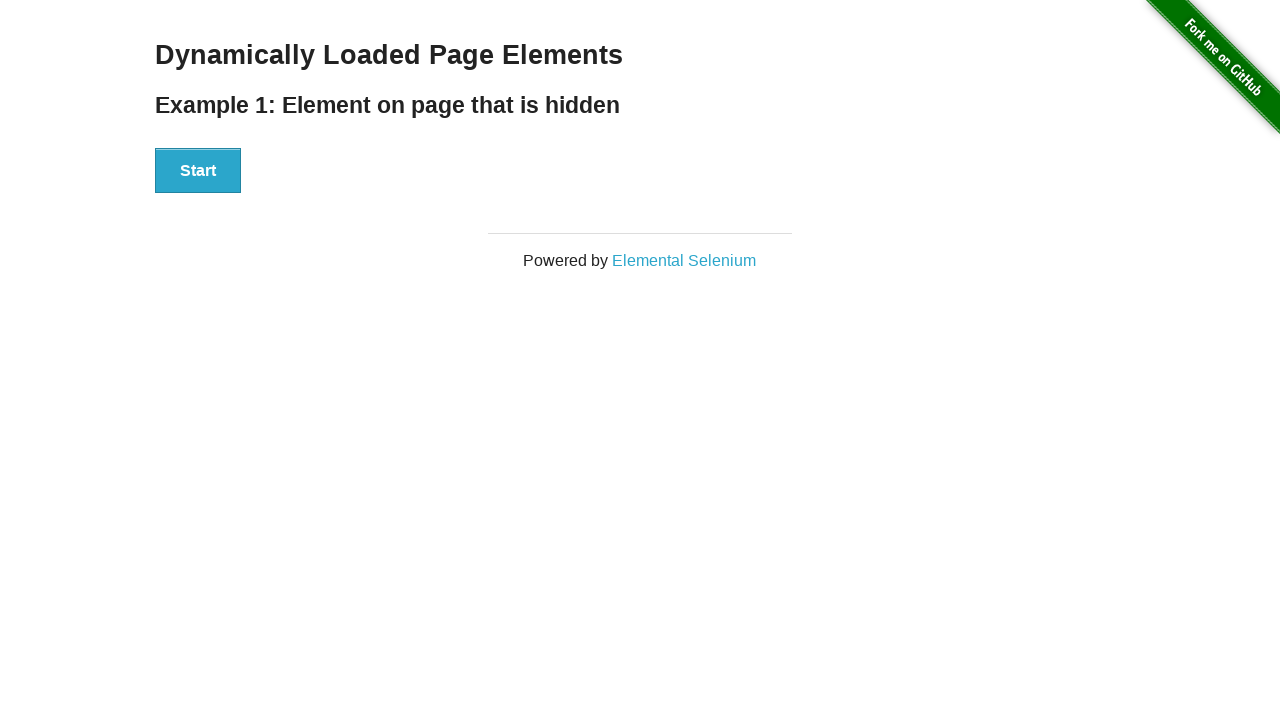

Clicked start button to initiate dynamic loading at (198, 171) on #start button
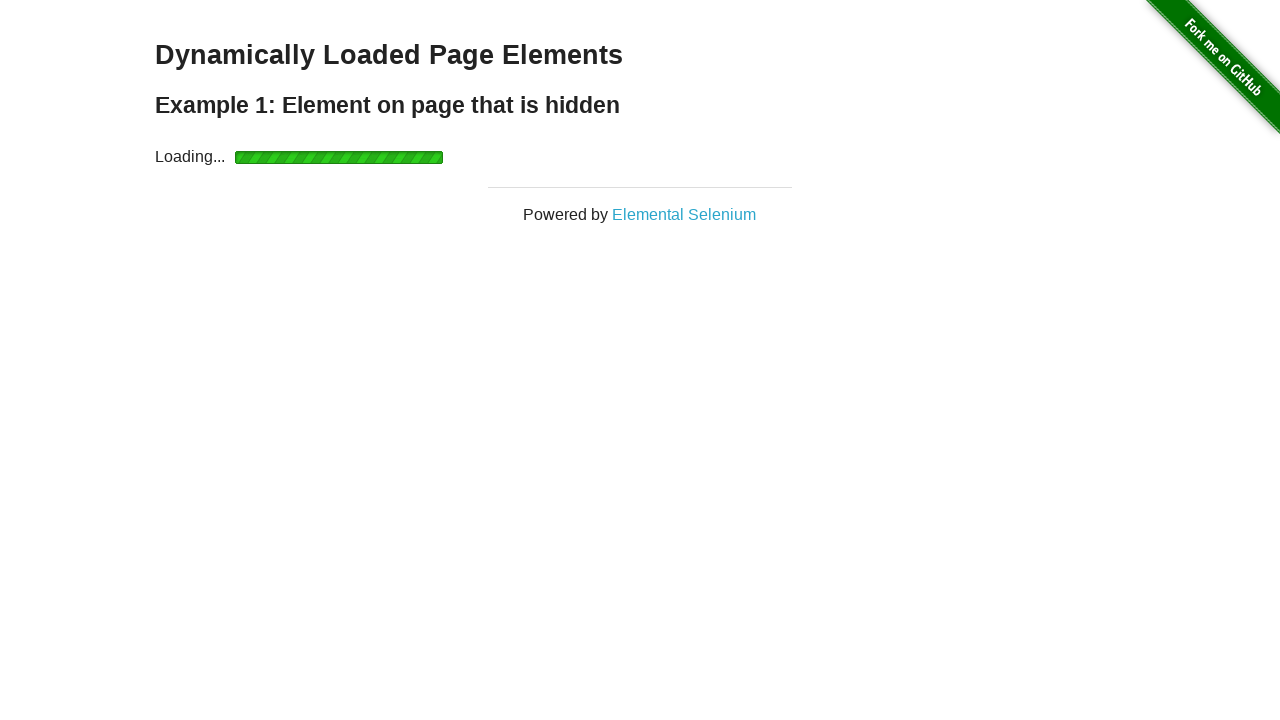

Waited for finish element to exist and appear
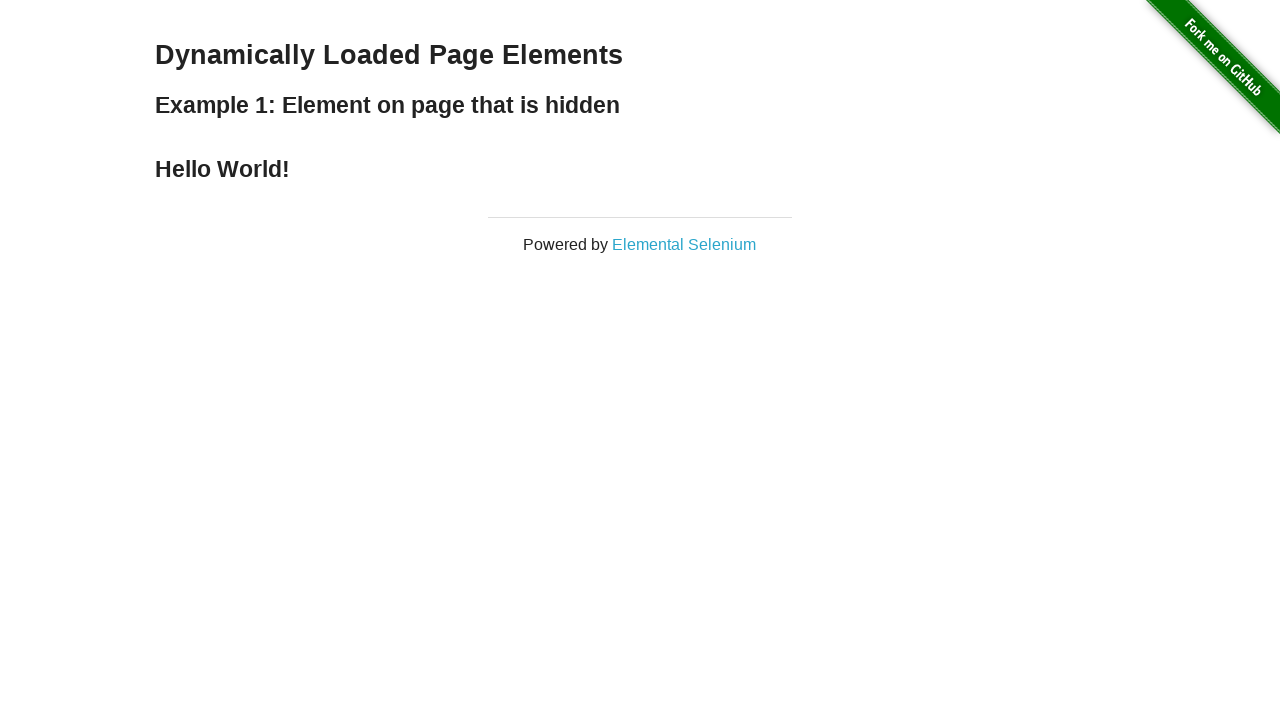

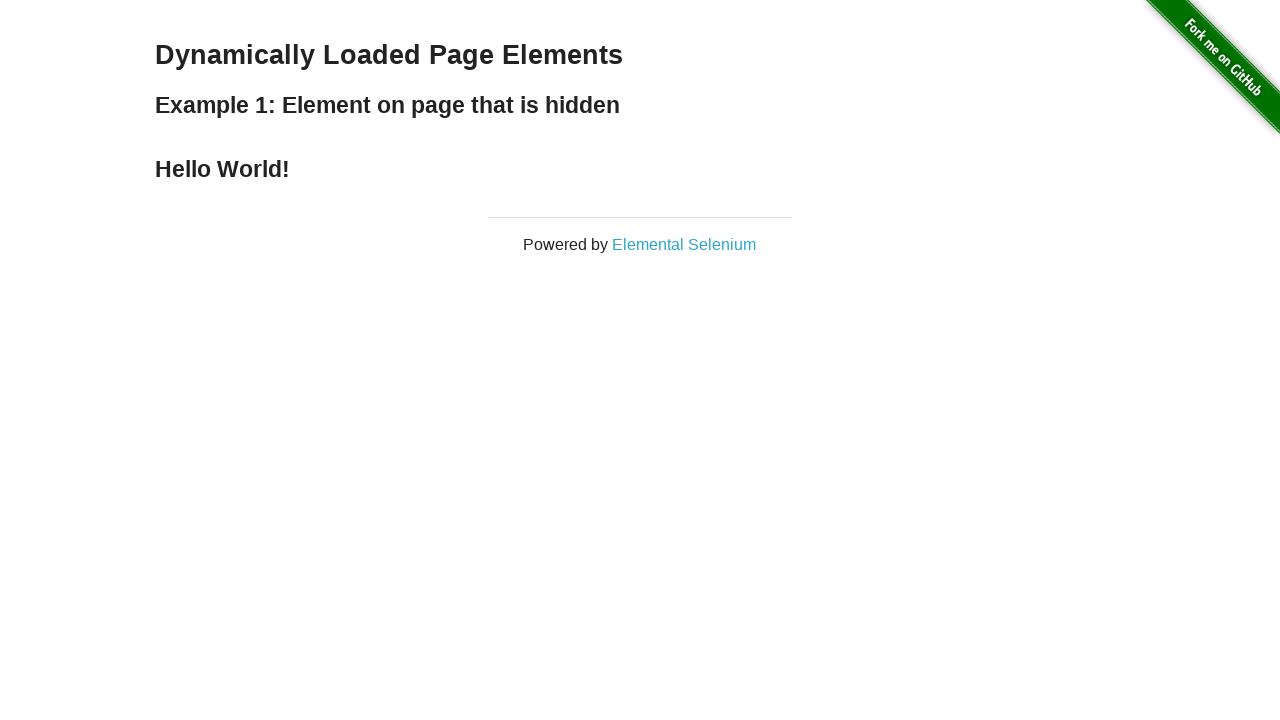